Verifies that the company branding image is visible on the OrangeHRM login page

Starting URL: https://opensource-demo.orangehrmlive.com/web/index.php/auth/login

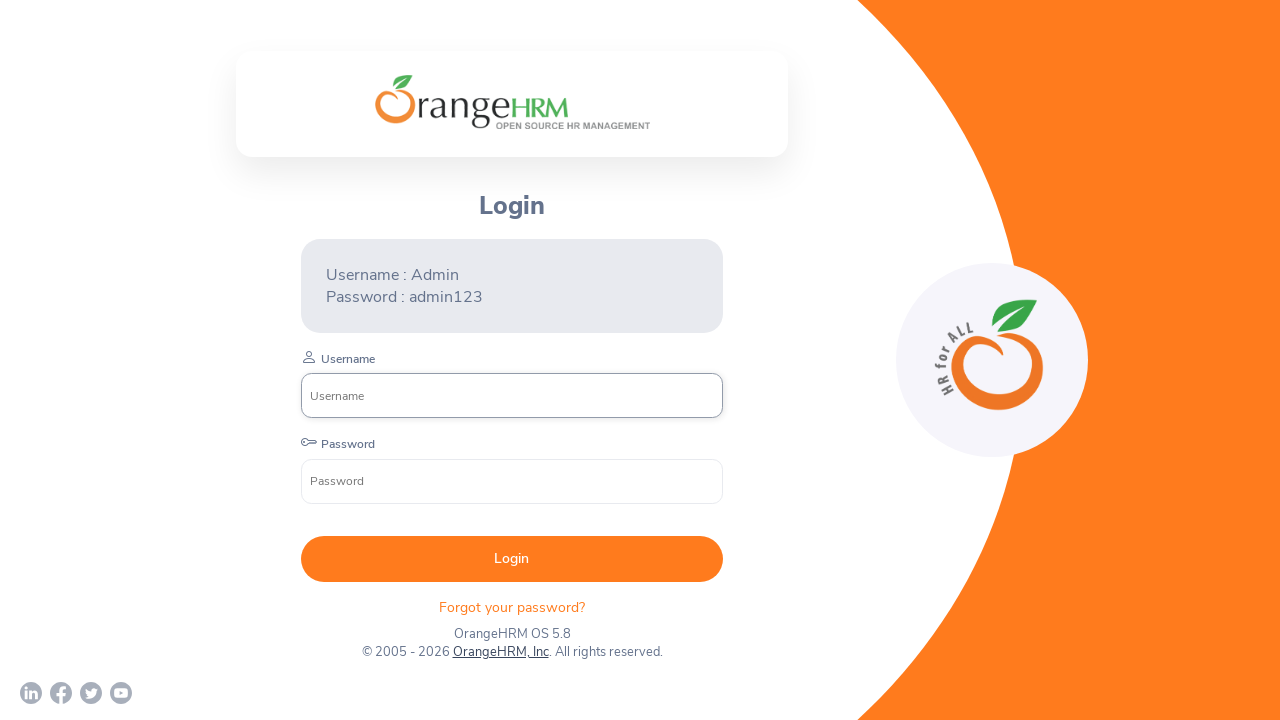

Company branding image loaded and became visible on OrangeHRM login page
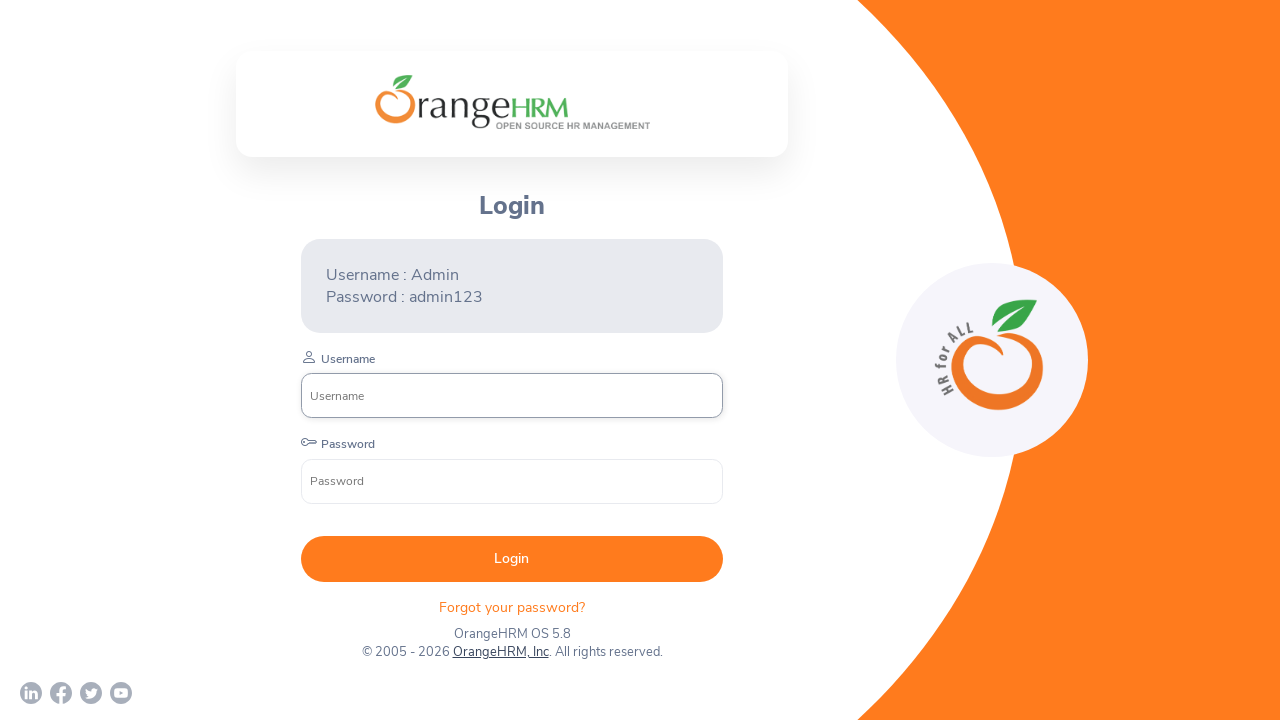

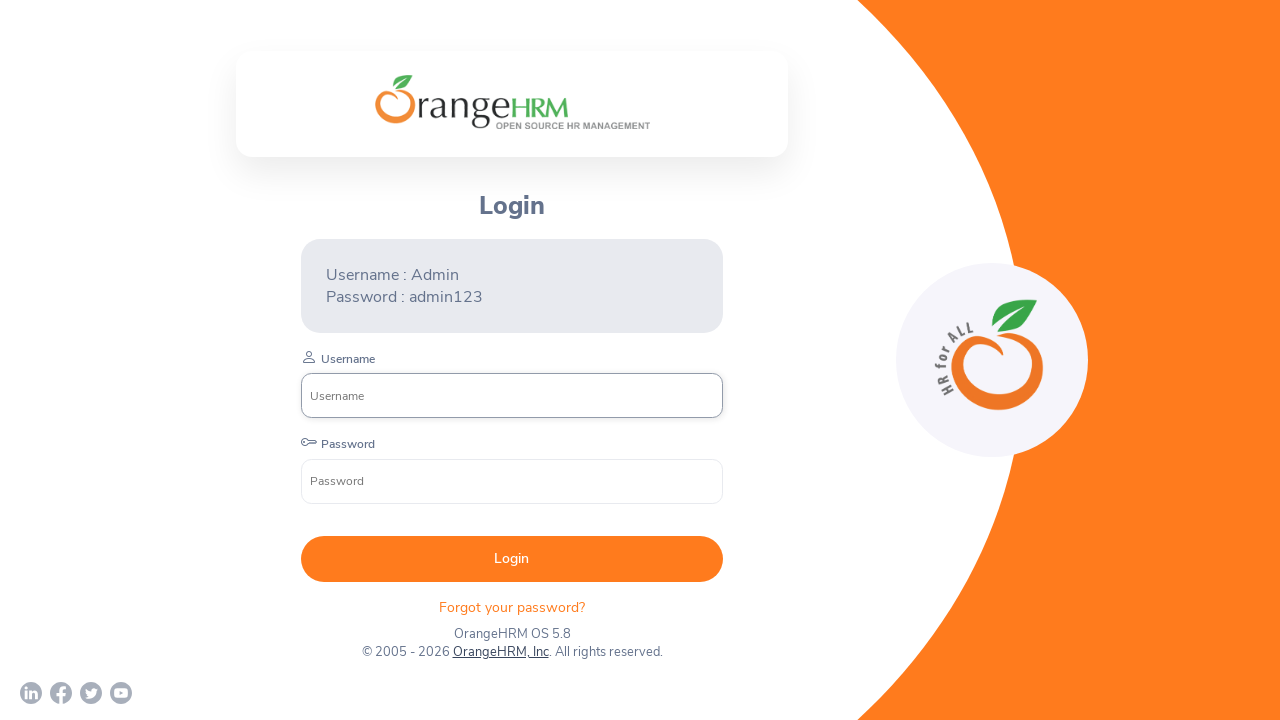